Navigates to a page with an entry ad modal and closes it by clicking the modal footer button

Starting URL: http://the-internet.herokuapp.com/entry_ad

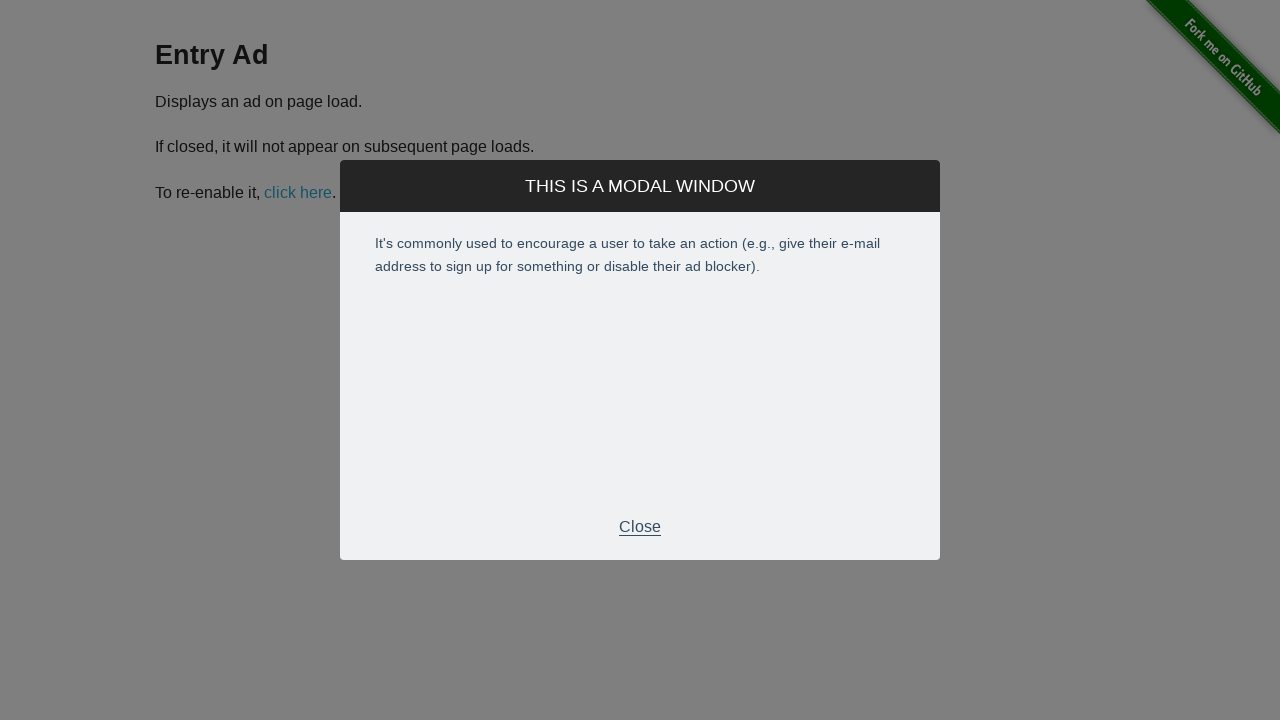

Navigated to entry ad modal page
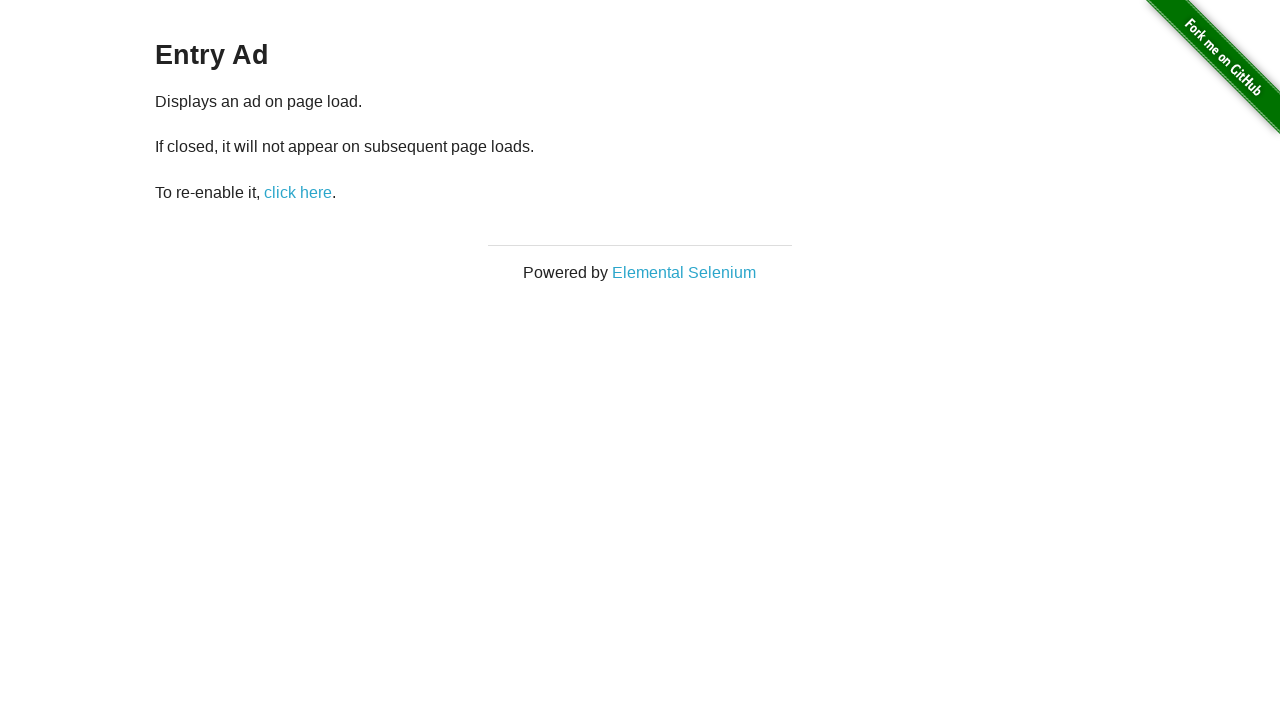

Entry ad modal appeared
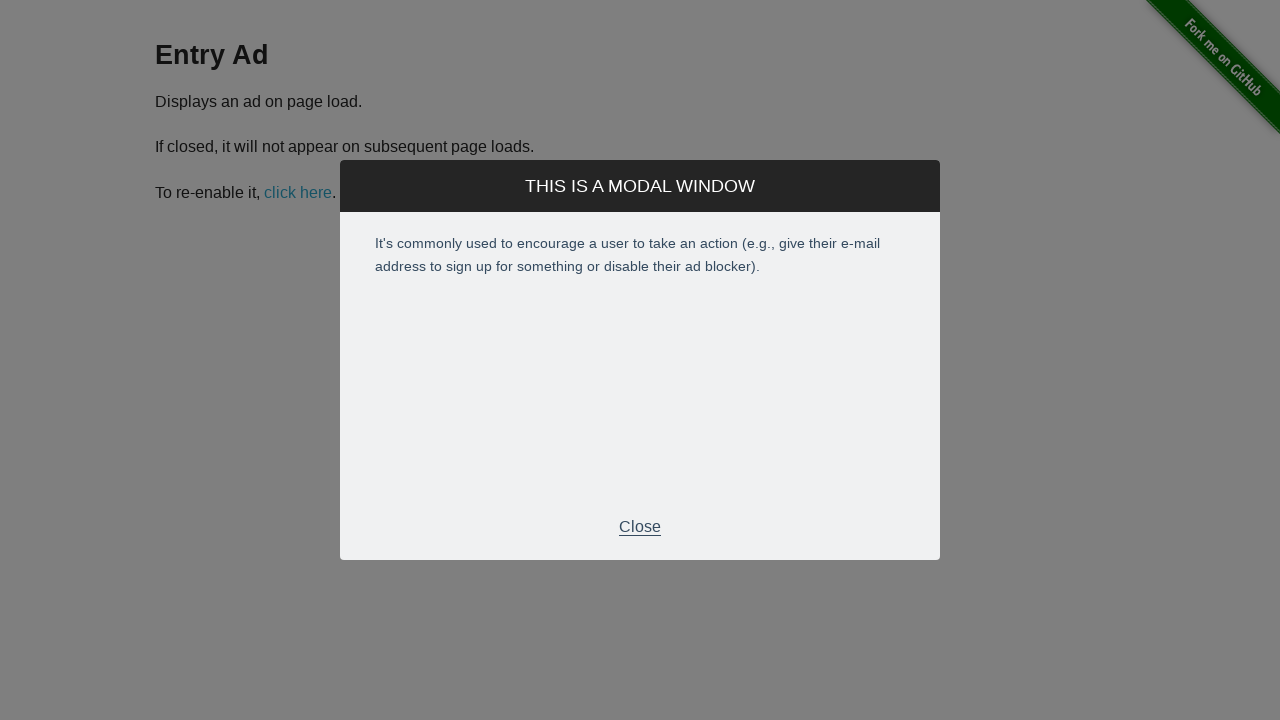

Clicked modal footer button to close the entry ad modal at (640, 527) on [class="modal-footer"]
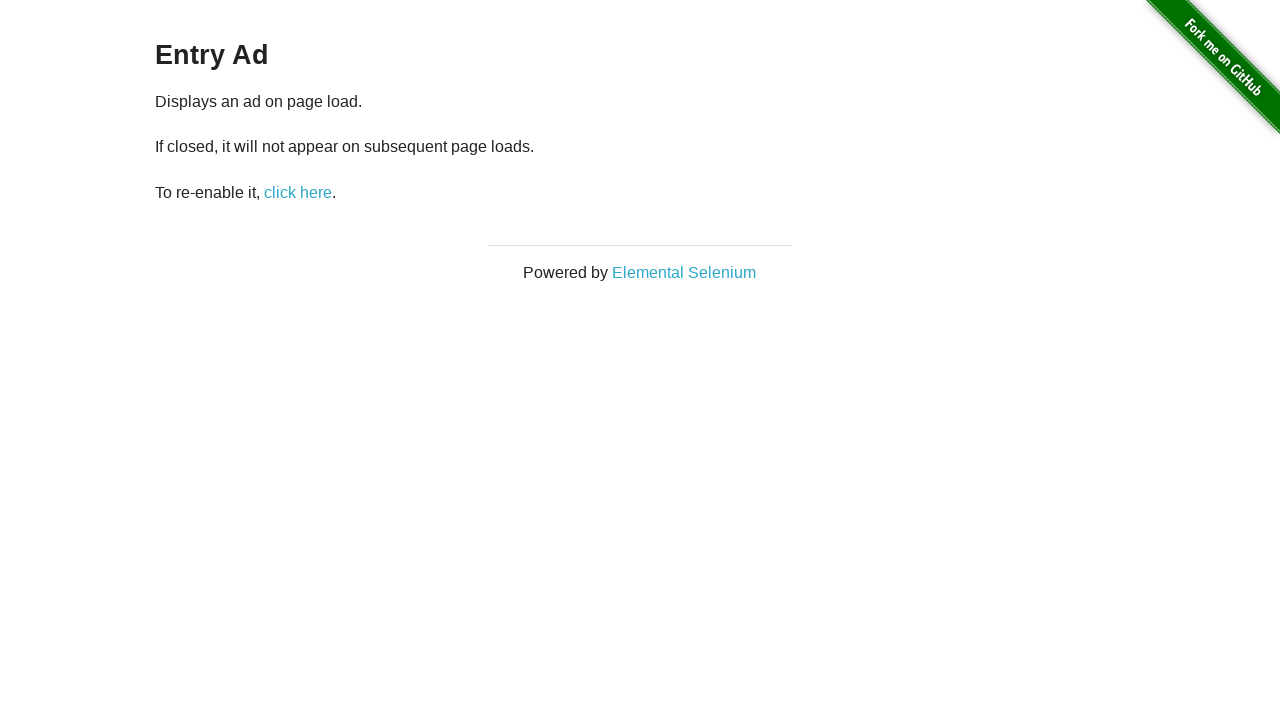

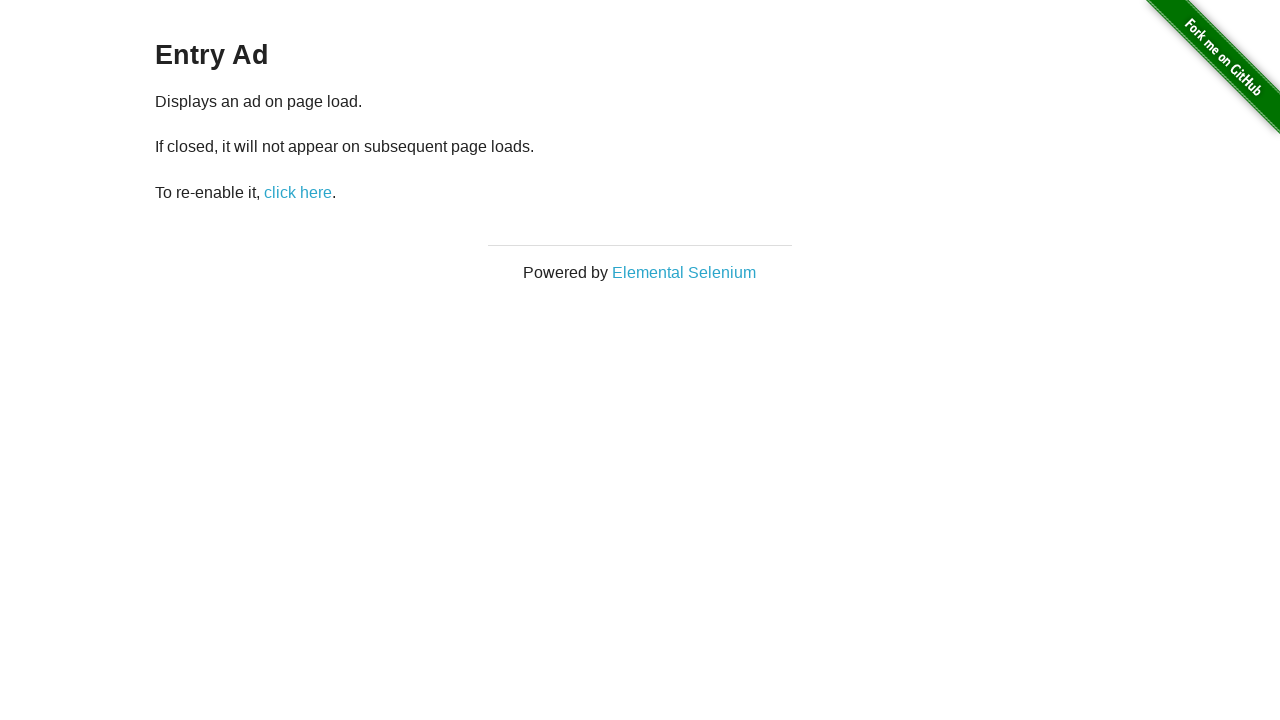